Tests accepting a simple JavaScript alert by clicking a button that triggers an immediate alert and accepting it

Starting URL: https://demoqa.com/alerts

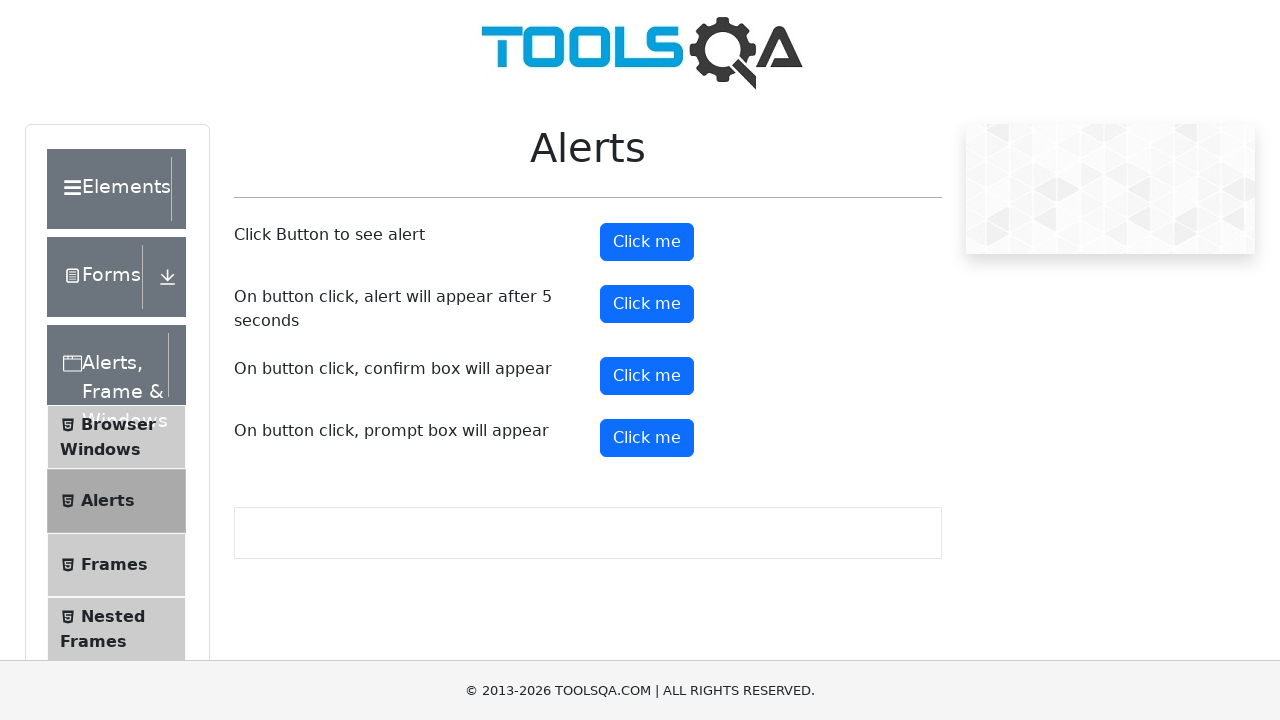

Set up dialog handler to accept alerts
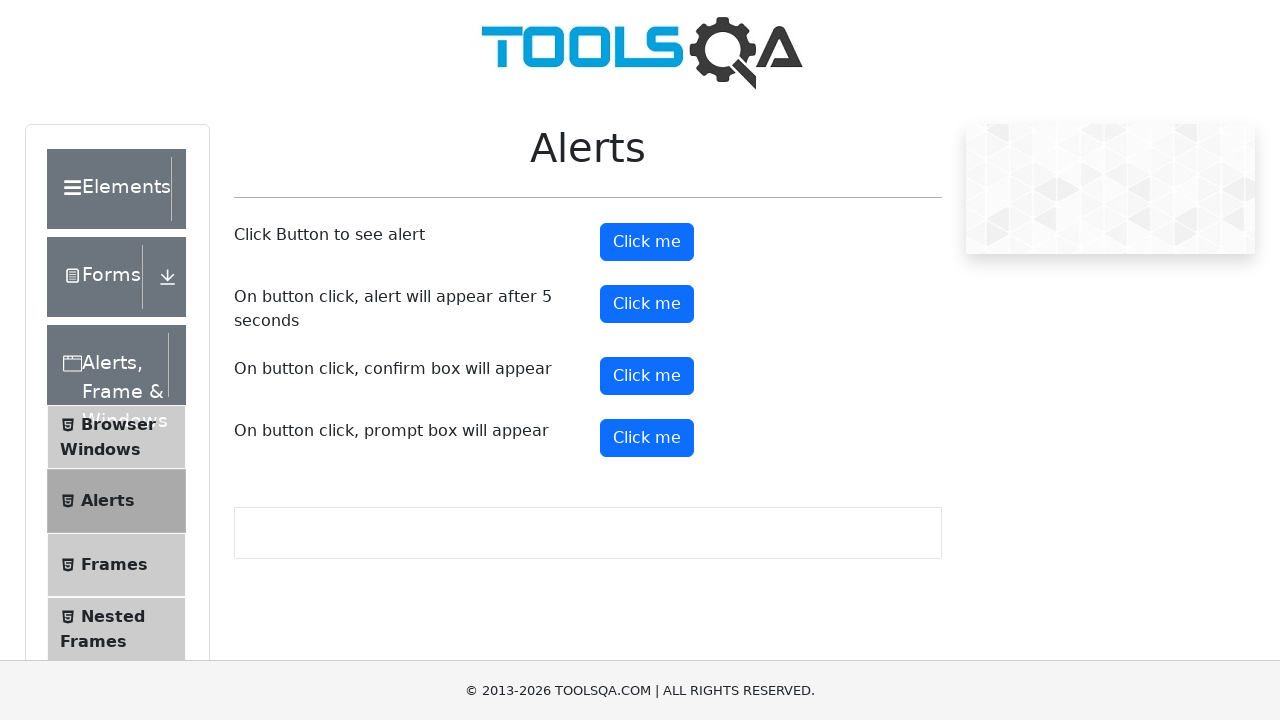

Clicked alert button to trigger JavaScript alert at (647, 242) on #alertButton
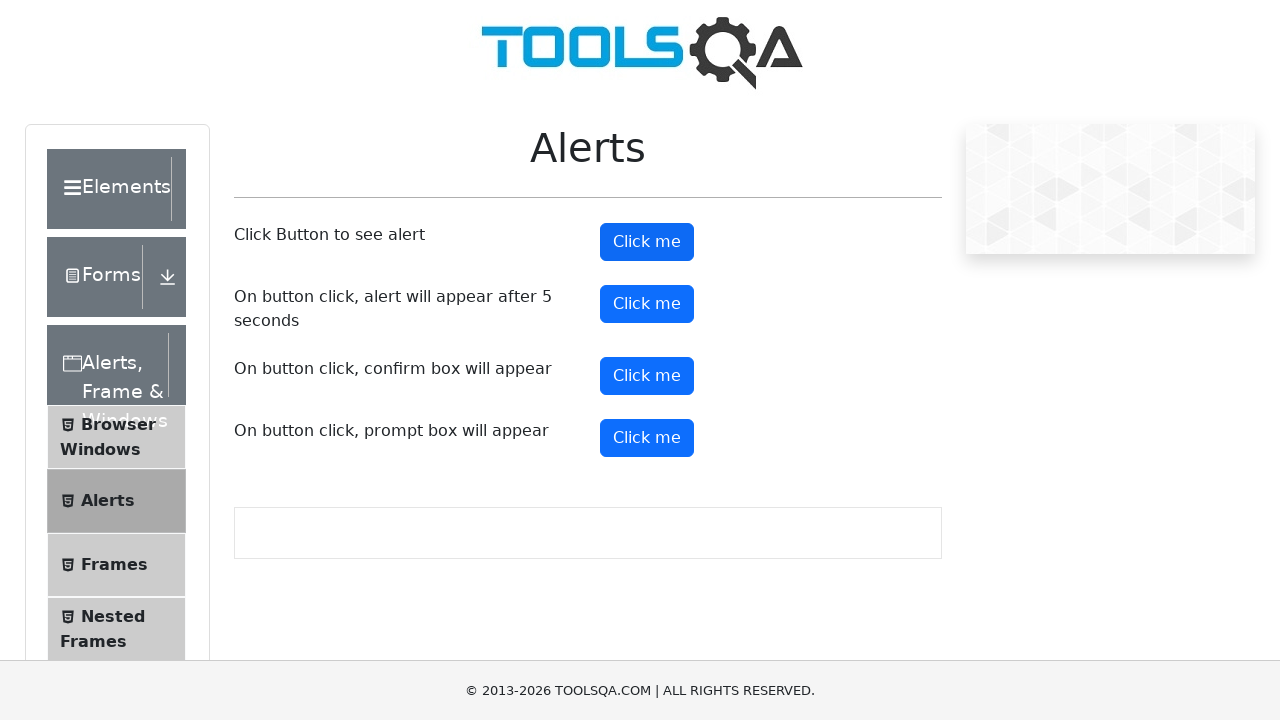

Alert was accepted and alert button is still visible on page
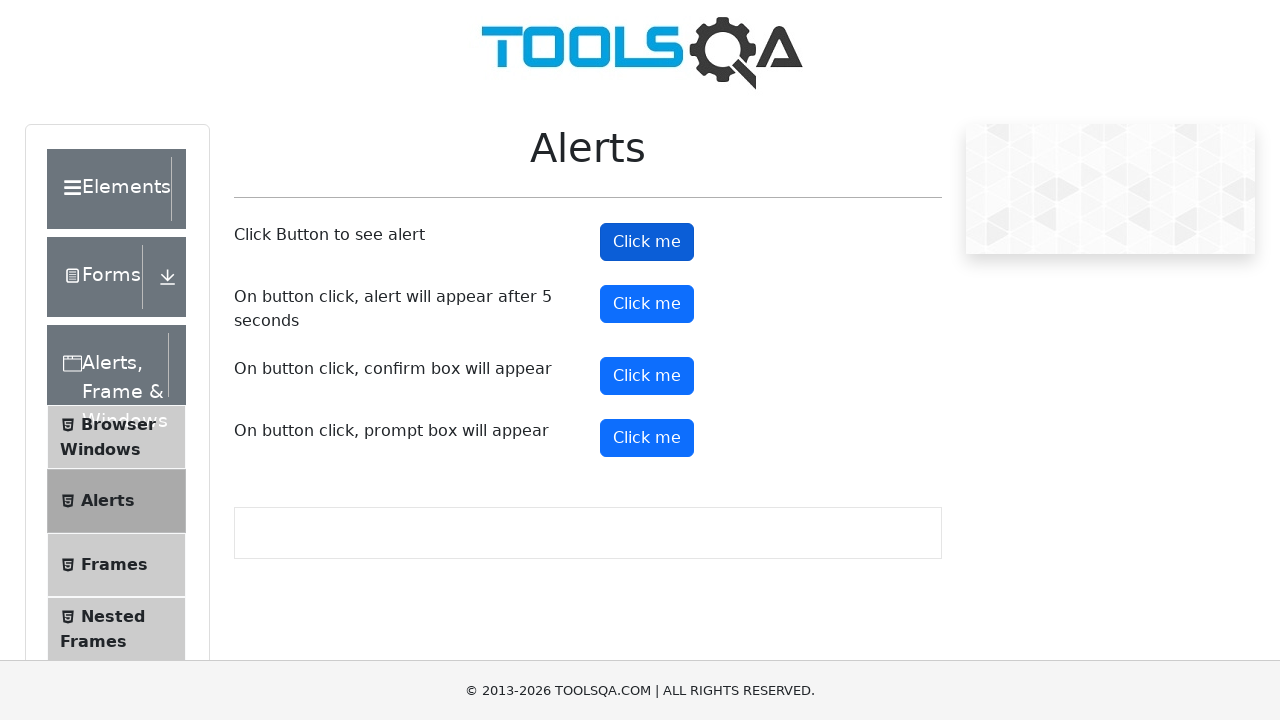

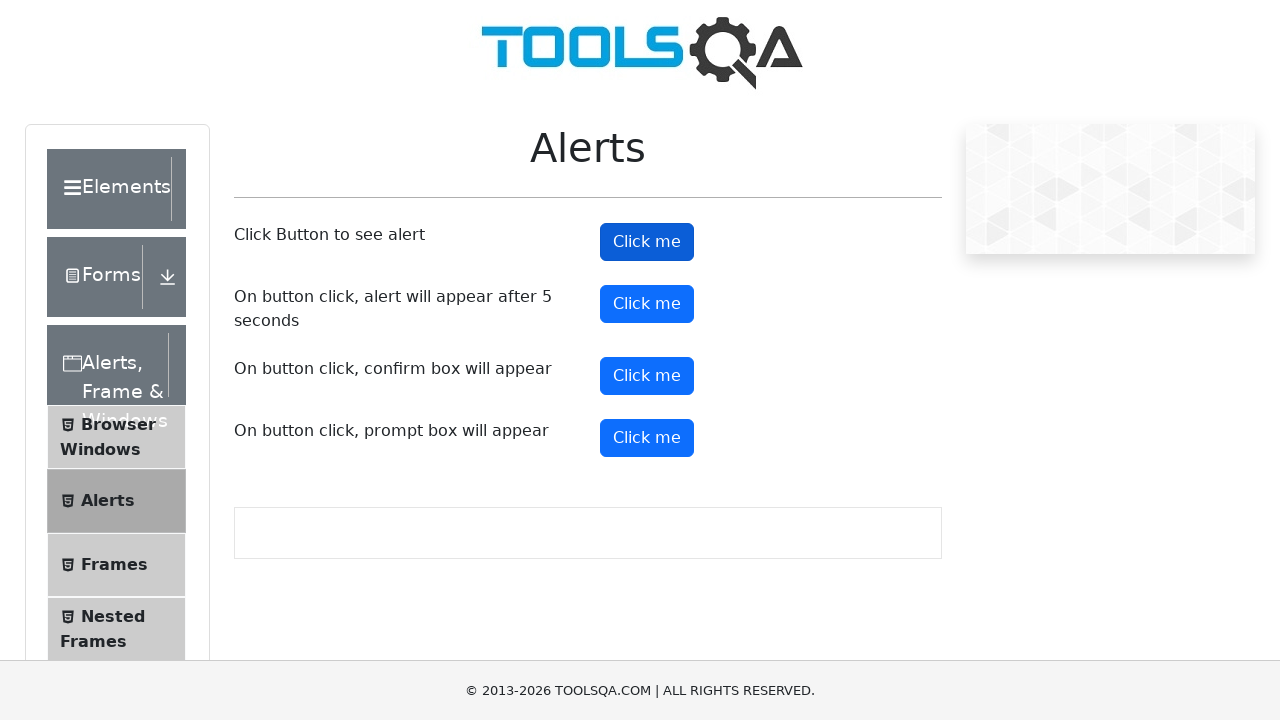